Tests the discussion forums link on Craigslist Fort Myers by clicking the forums link and verifying navigation

Starting URL: https://fortmyers.craigslist.org/

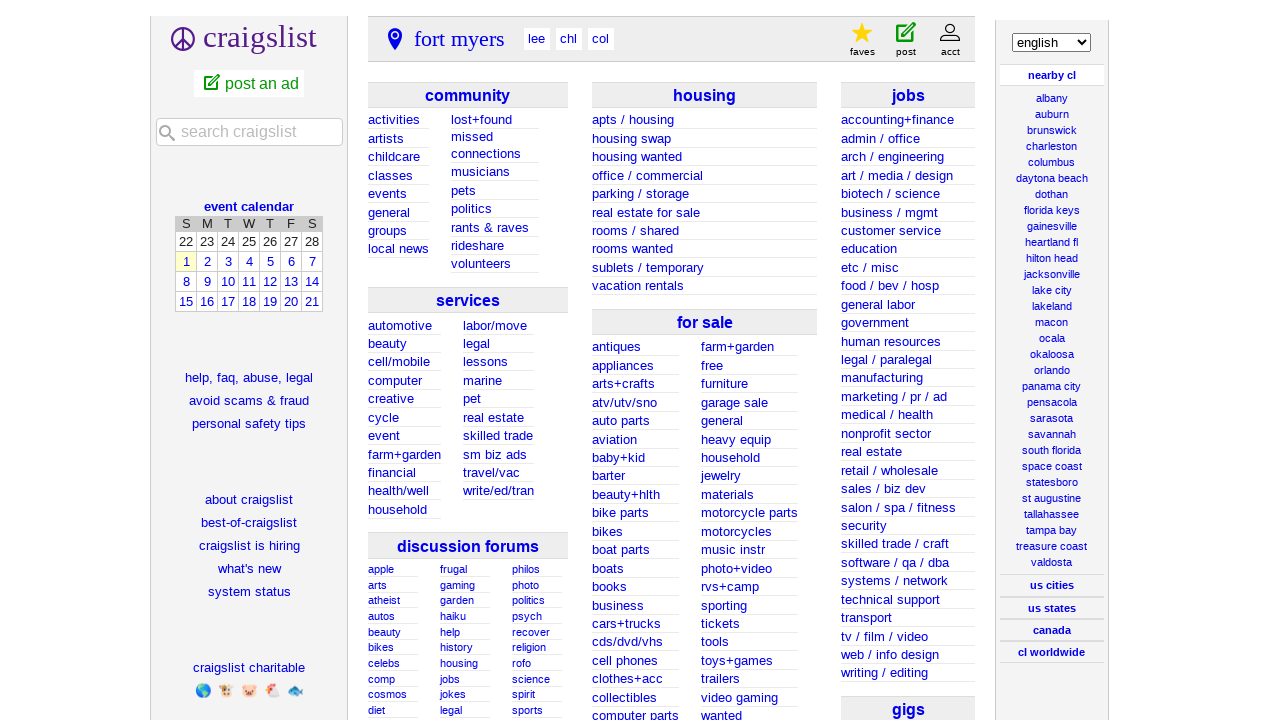

Clicked on the forums link at (468, 545) on .forums
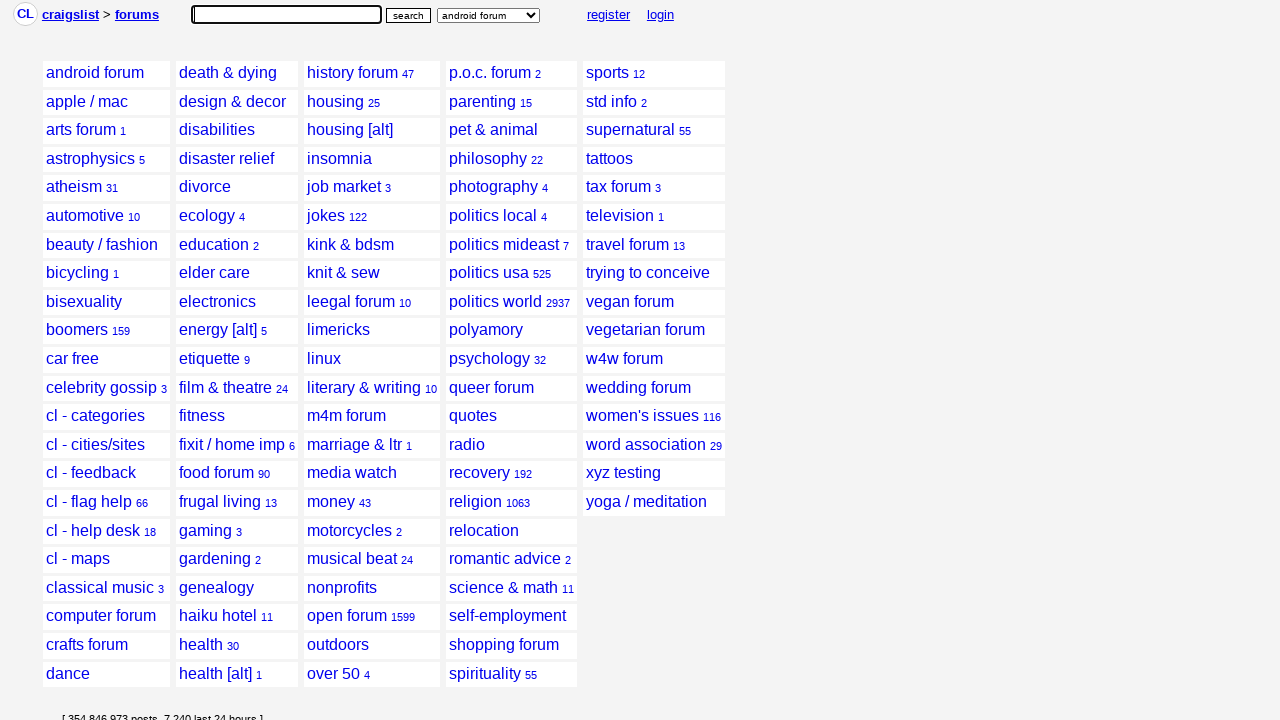

Waited for navigation to complete and page to reach networkidle state
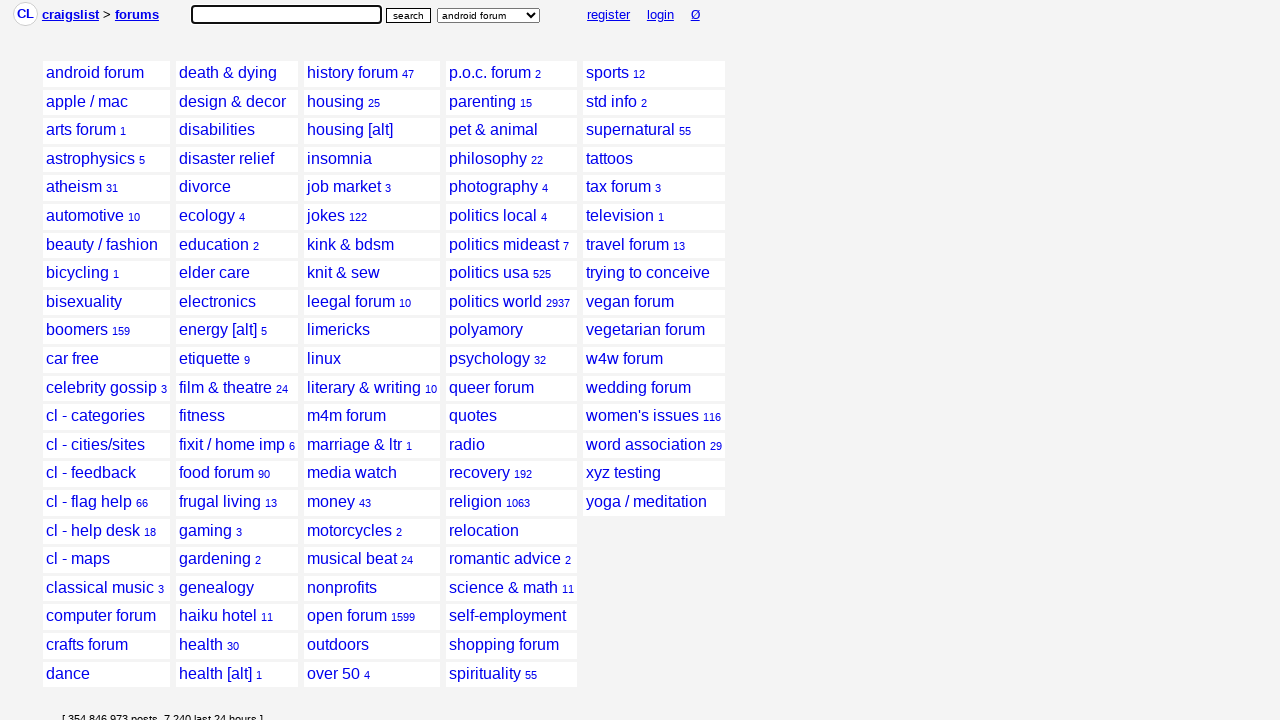

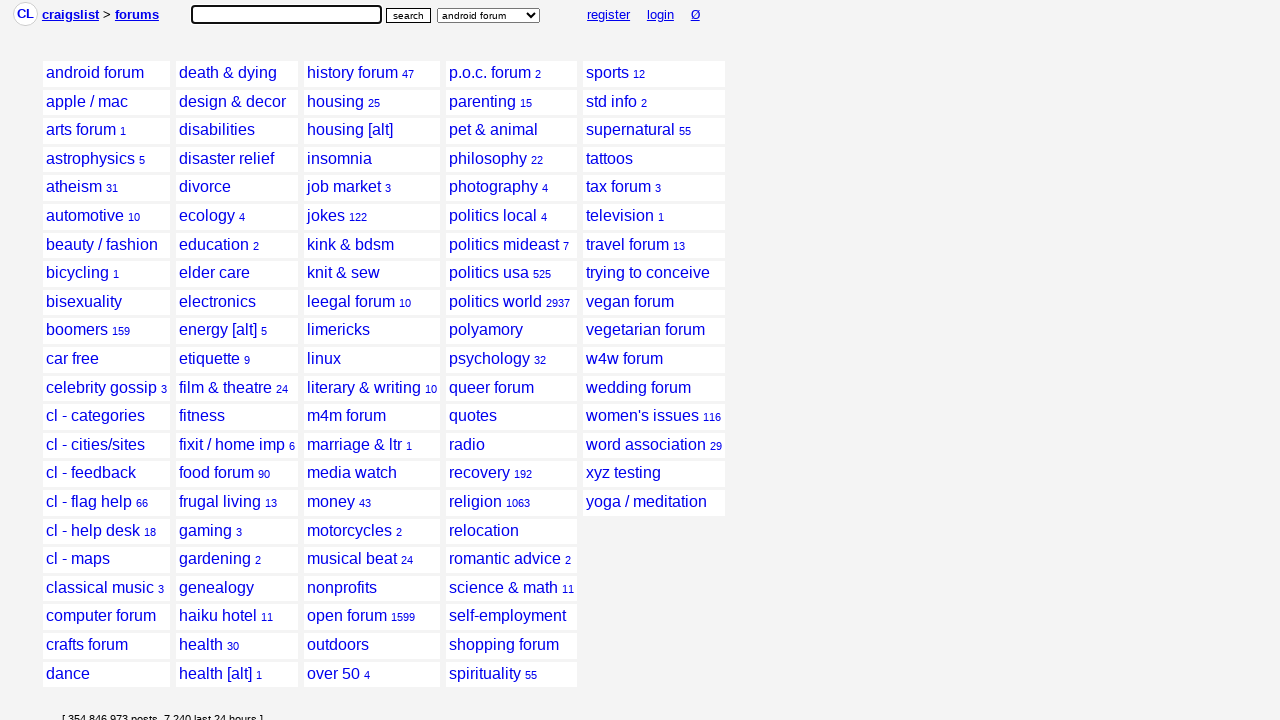